Tests keyboard input functionality by clicking on a name field, typing text, and clicking a button on a form practice page

Starting URL: https://formy-project.herokuapp.com/keypress

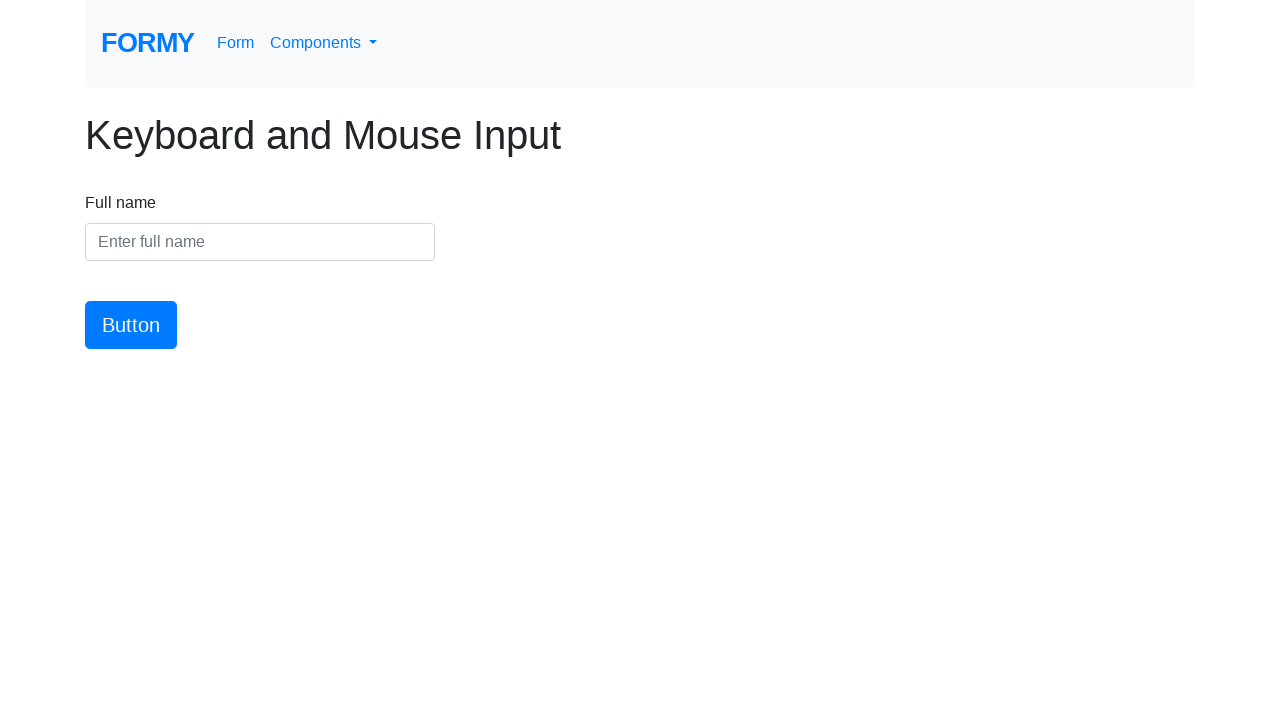

Clicked on the name input field at (260, 242) on #name
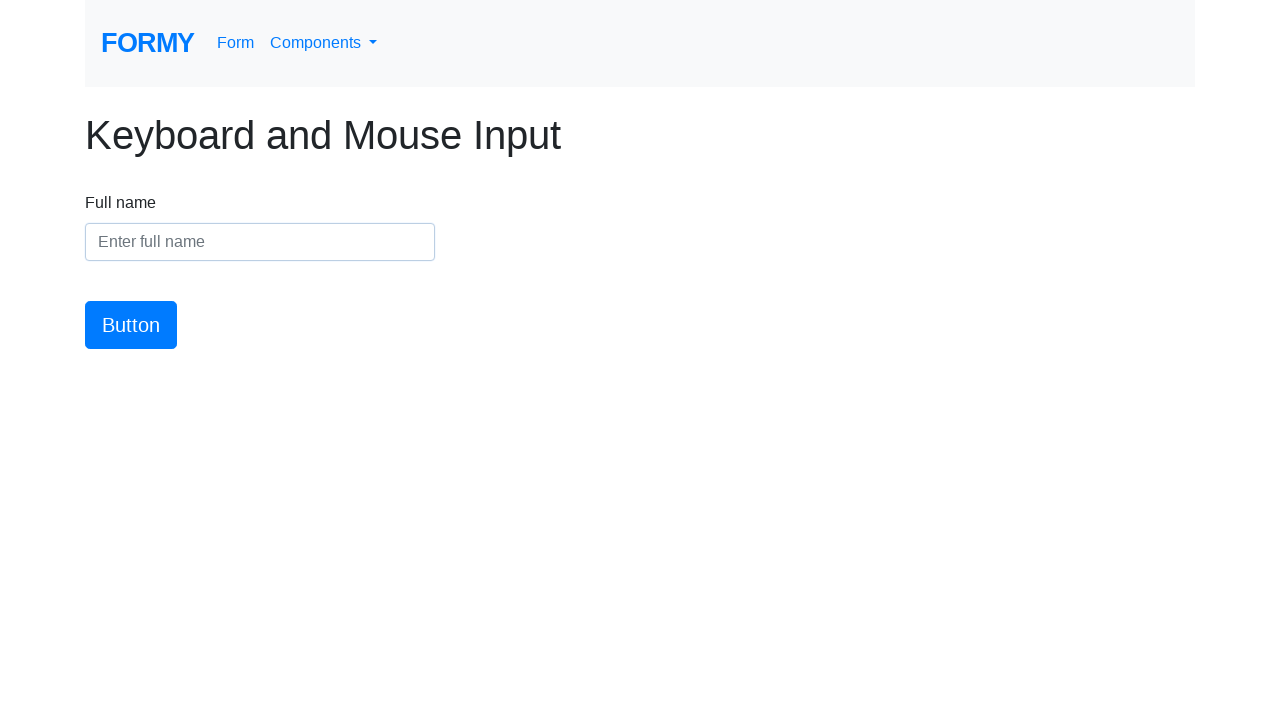

Typed 'gro' into the name field on #name
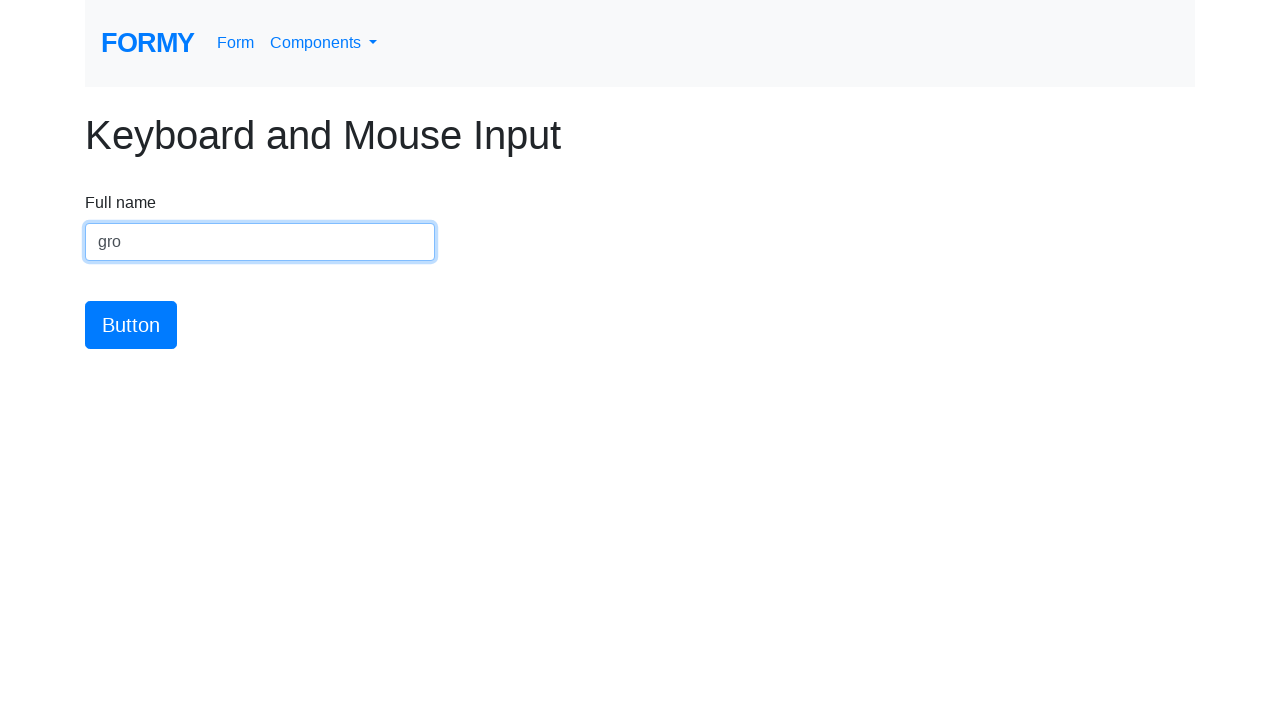

Clicked the form button at (131, 325) on #button
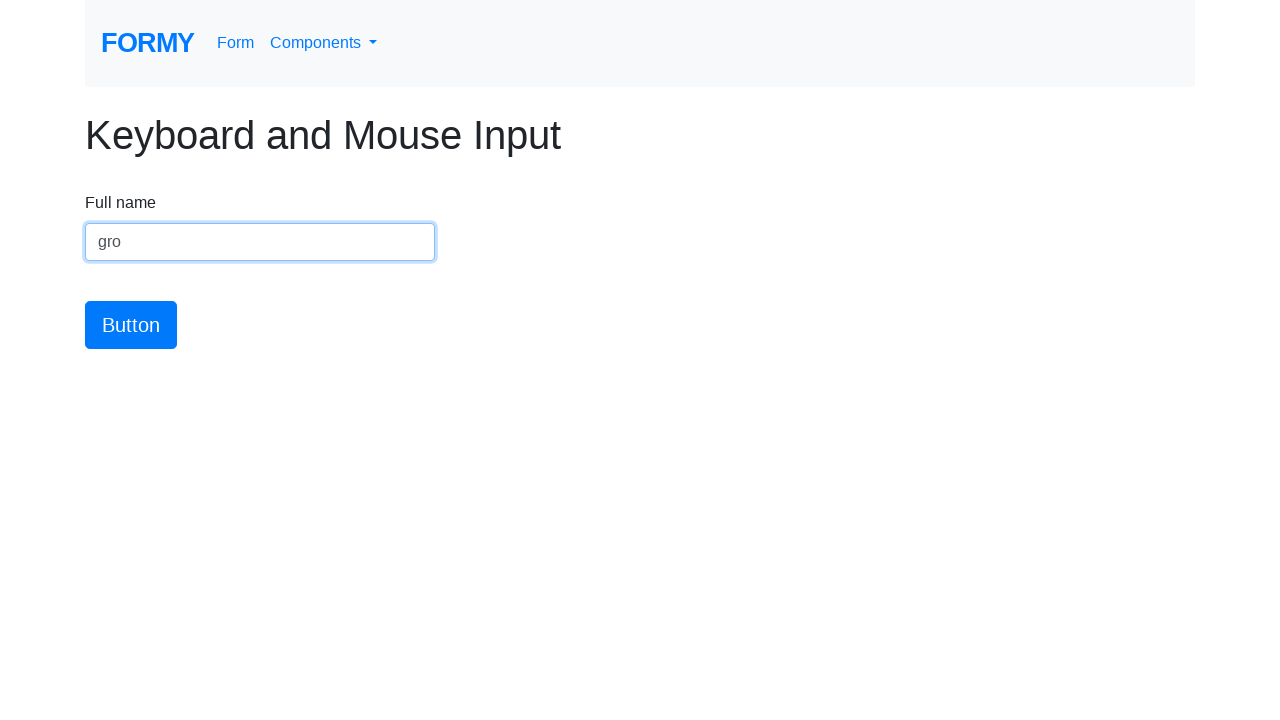

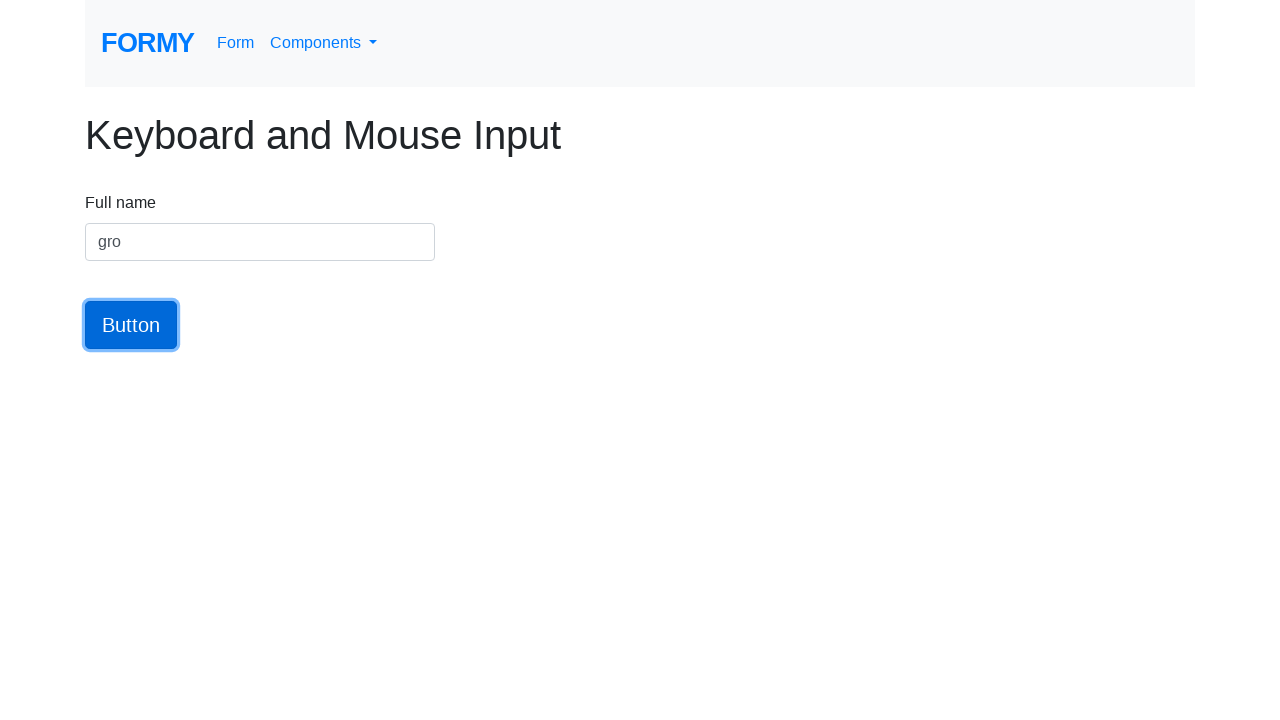